Tests JavaScript alert handling by clicking a button that triggers an alert, accepting it, and verifying the success message

Starting URL: http://practice.cydeo.com/javascript_alerts

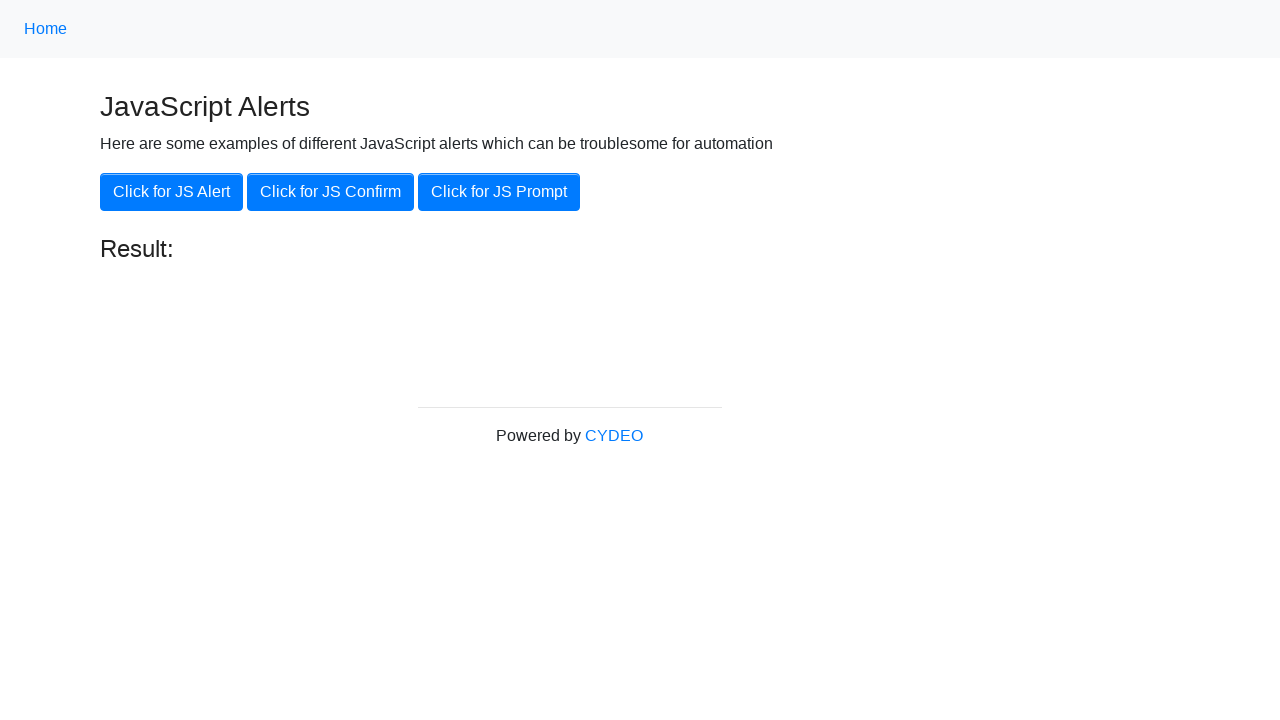

Clicked button to trigger JavaScript alert at (172, 192) on xpath=//button[.='Click for JS Alert']
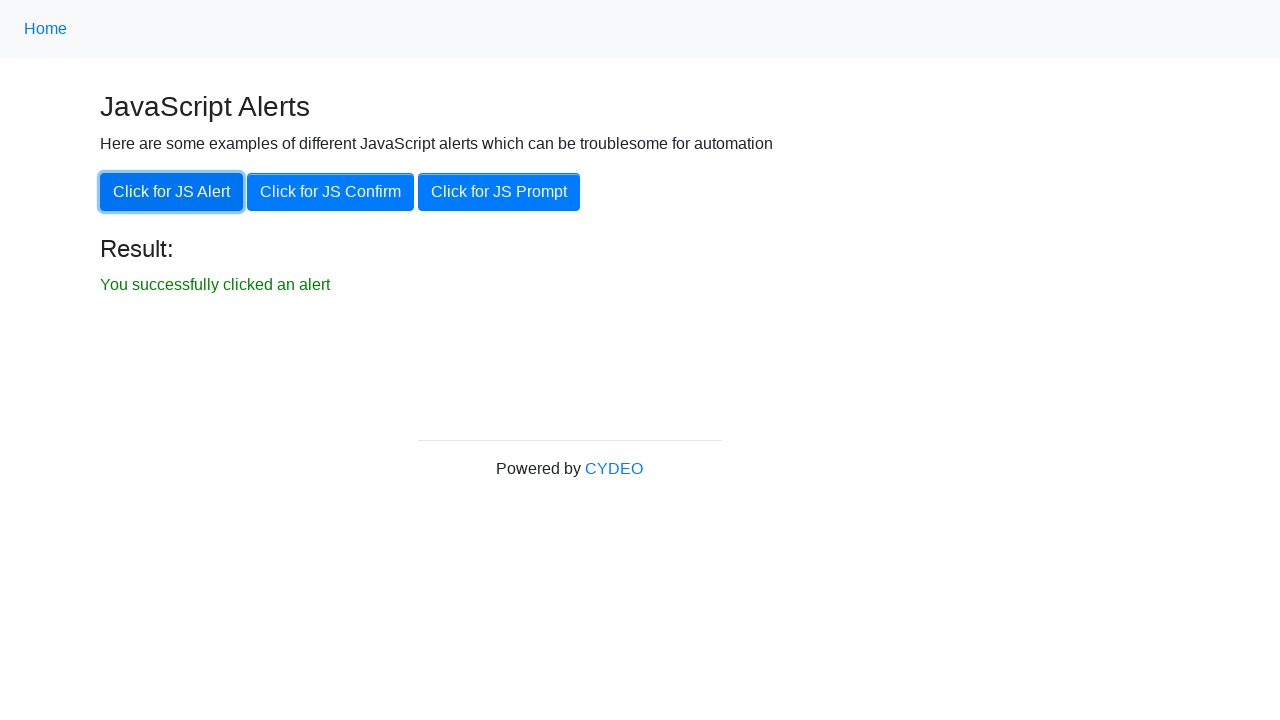

Set up dialog handler to accept alerts
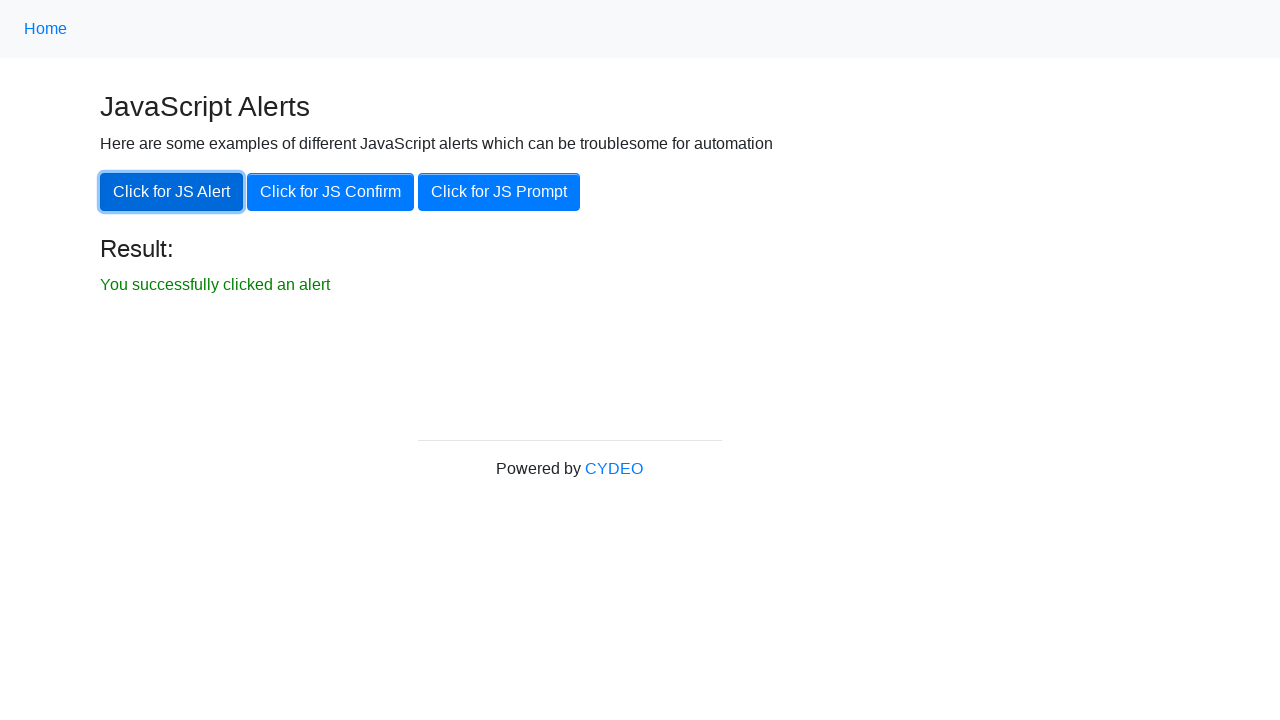

Clicked button to trigger alert again with handler active at (172, 192) on xpath=//button[.='Click for JS Alert']
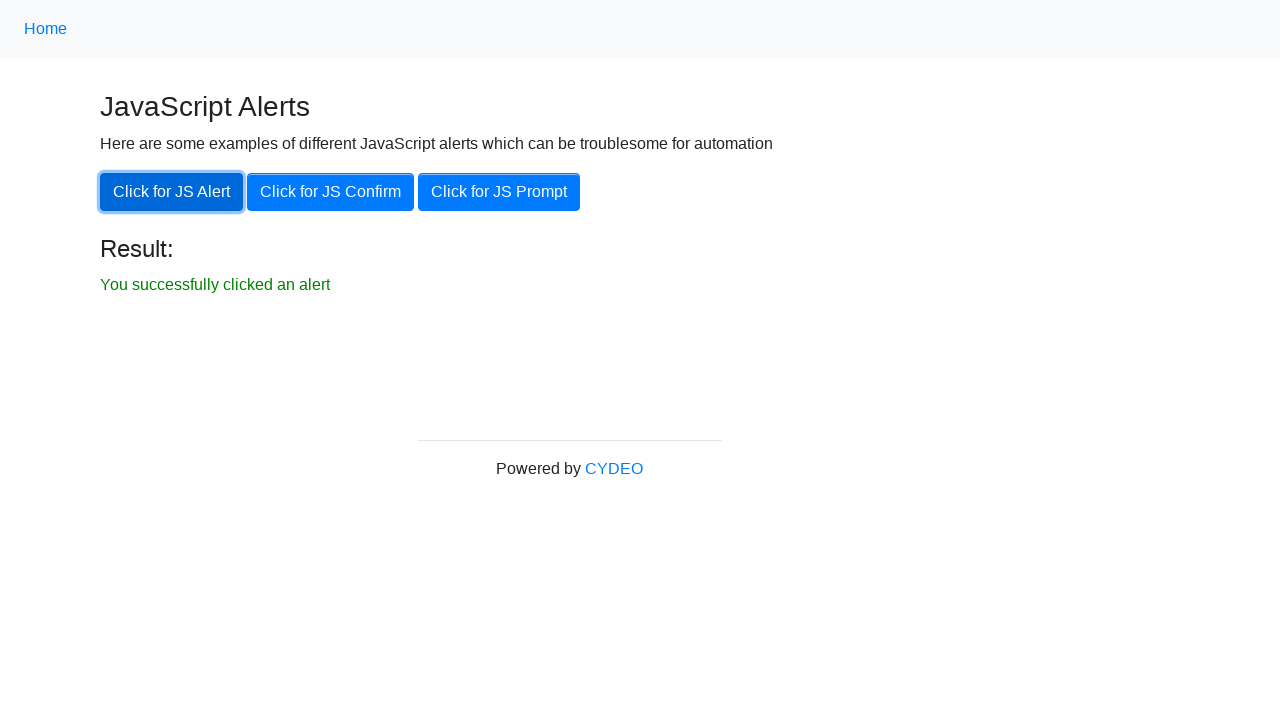

Success message element loaded and visible
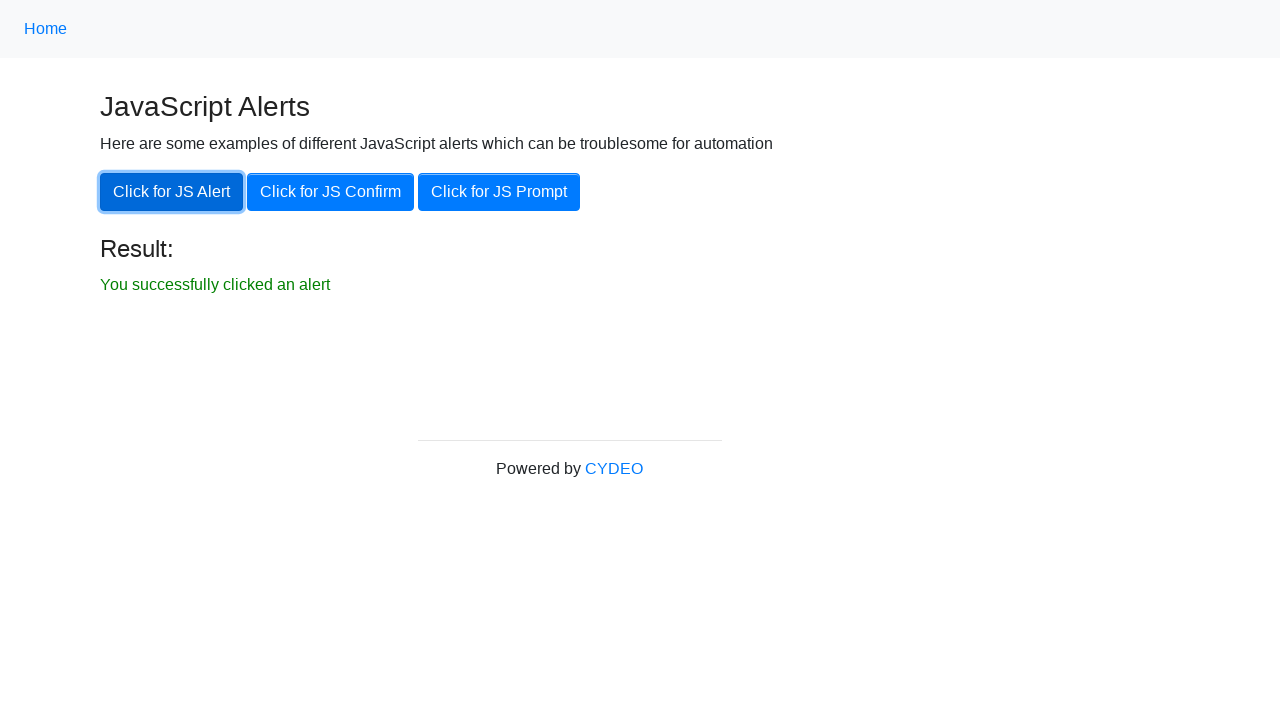

Located success message element
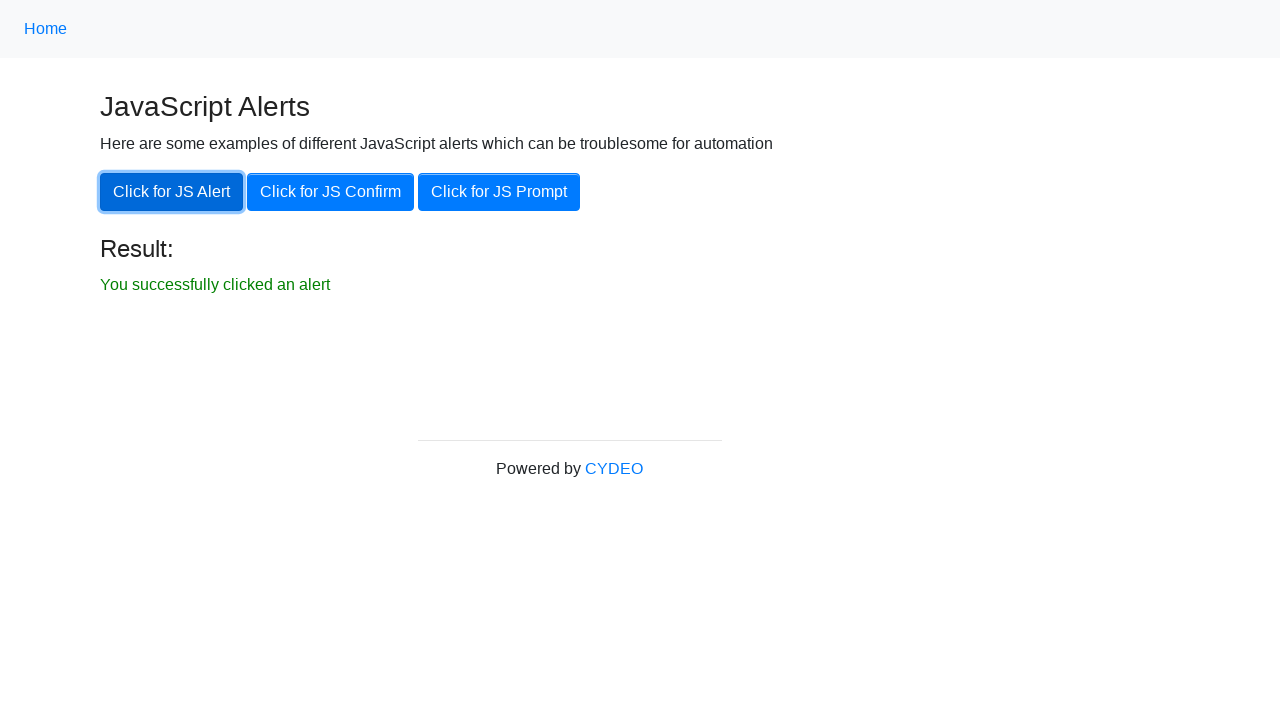

Verified success message is visible
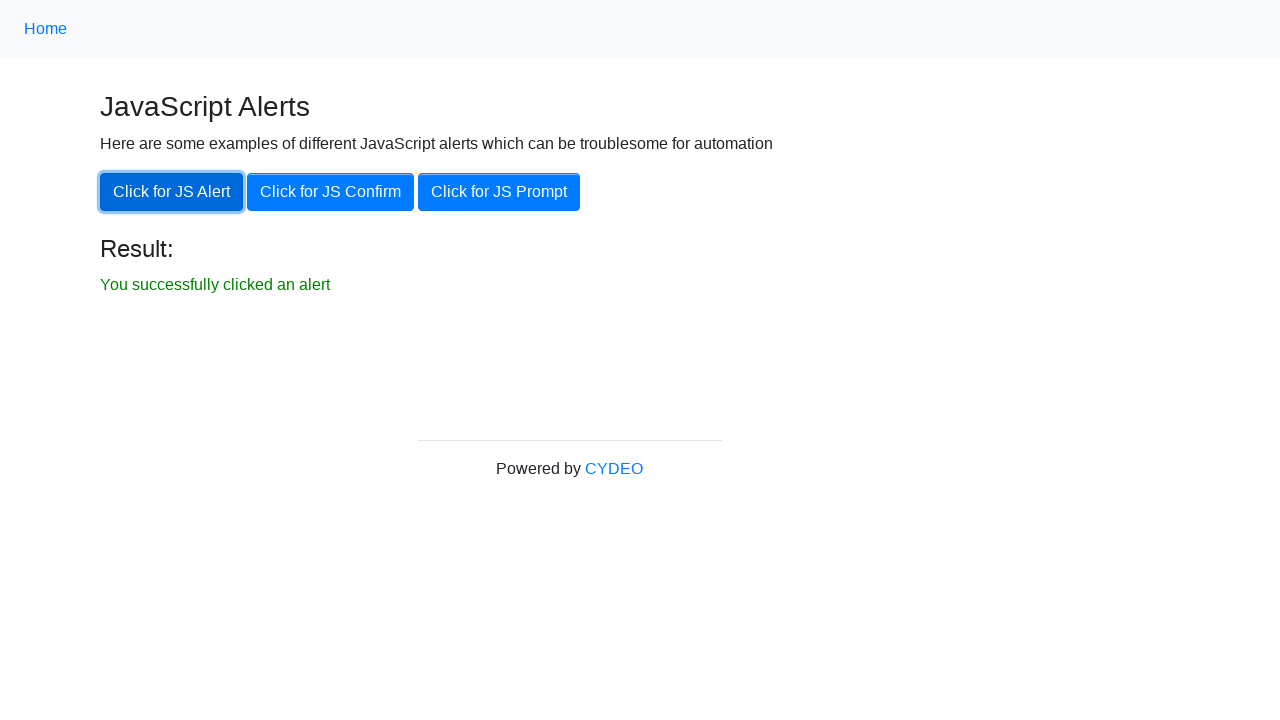

Verified success message text matches expected value: 'You successfully clicked an alert'
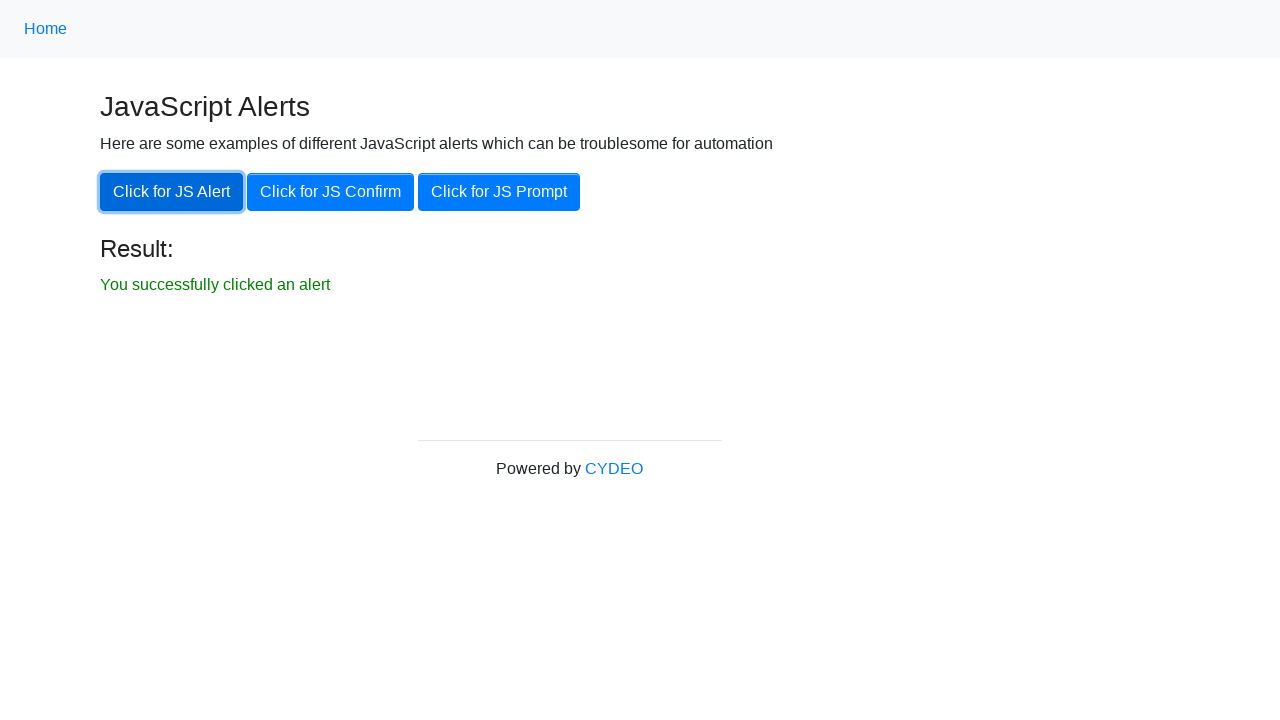

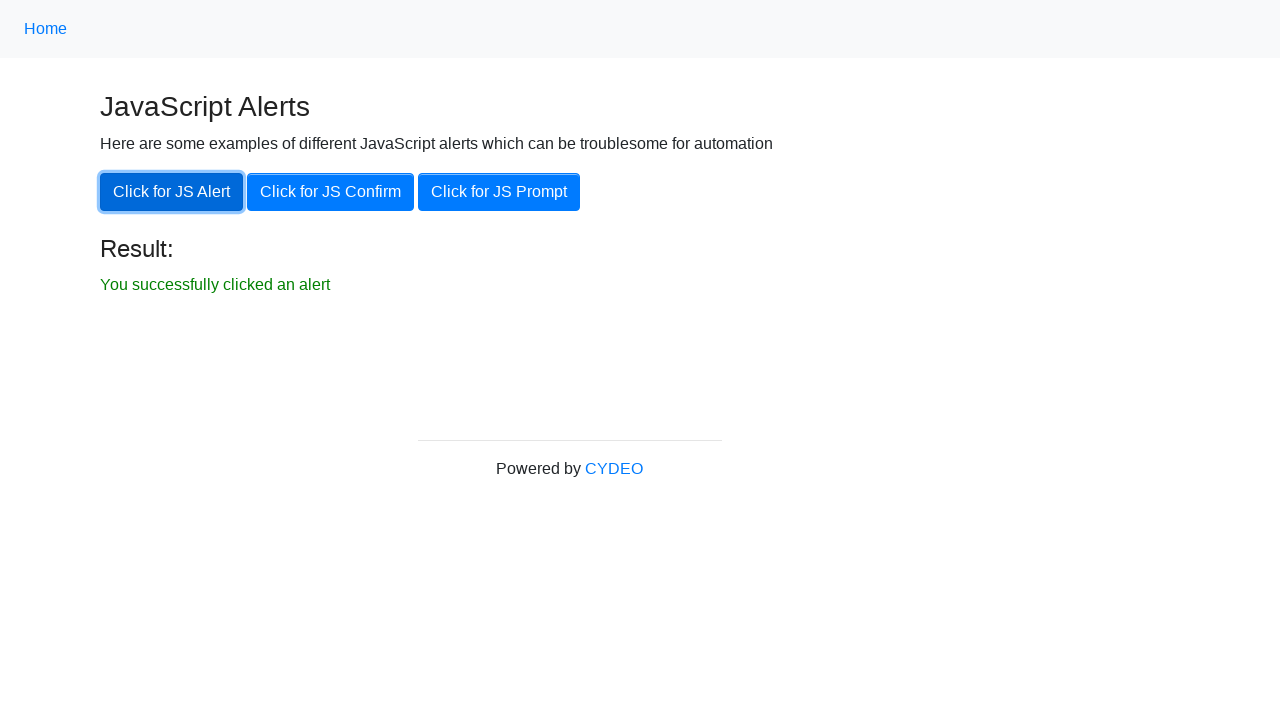